Tests drag and drop functionality by dragging element from column A to column B

Starting URL: https://the-internet.herokuapp.com/drag_and_drop

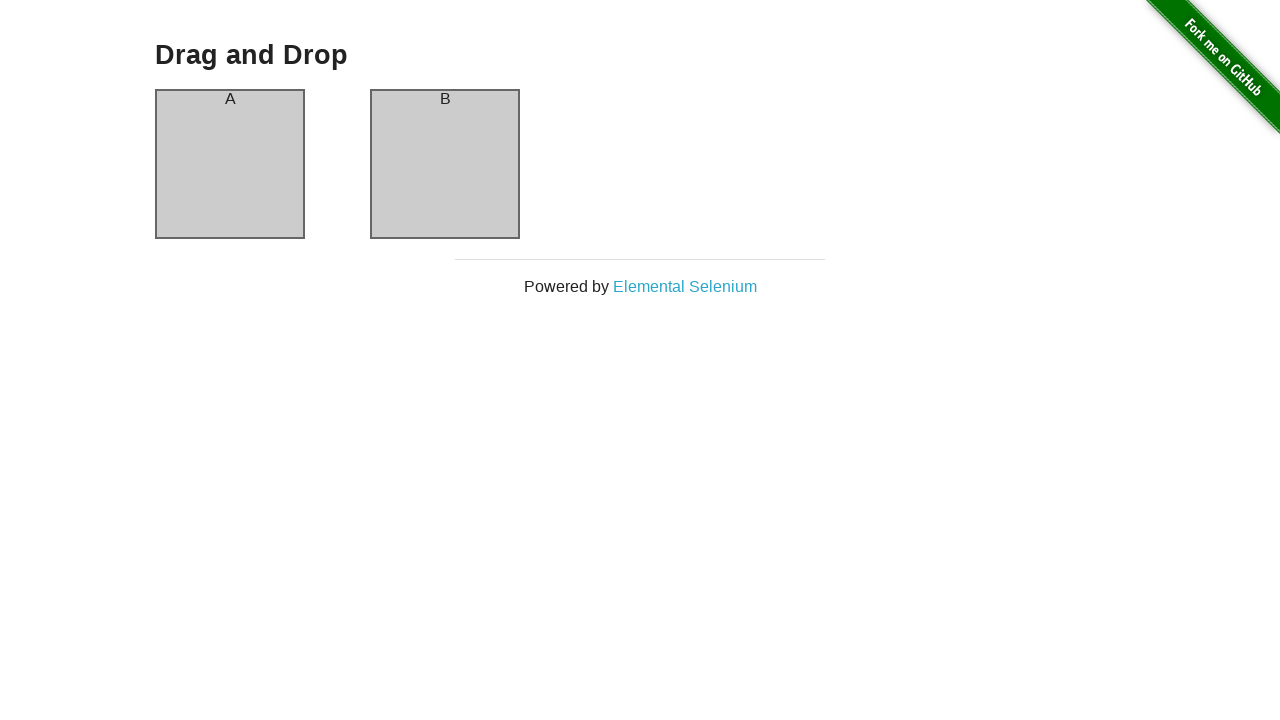

Located source element in column A
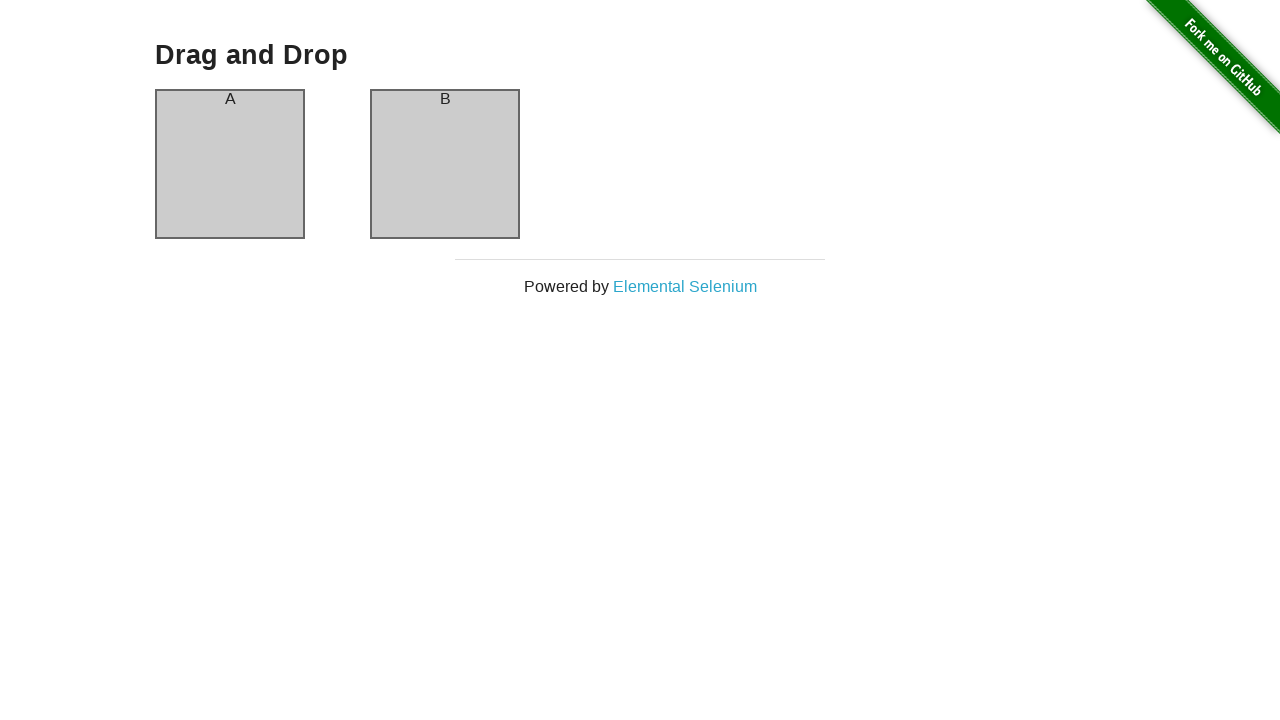

Located target element in column B
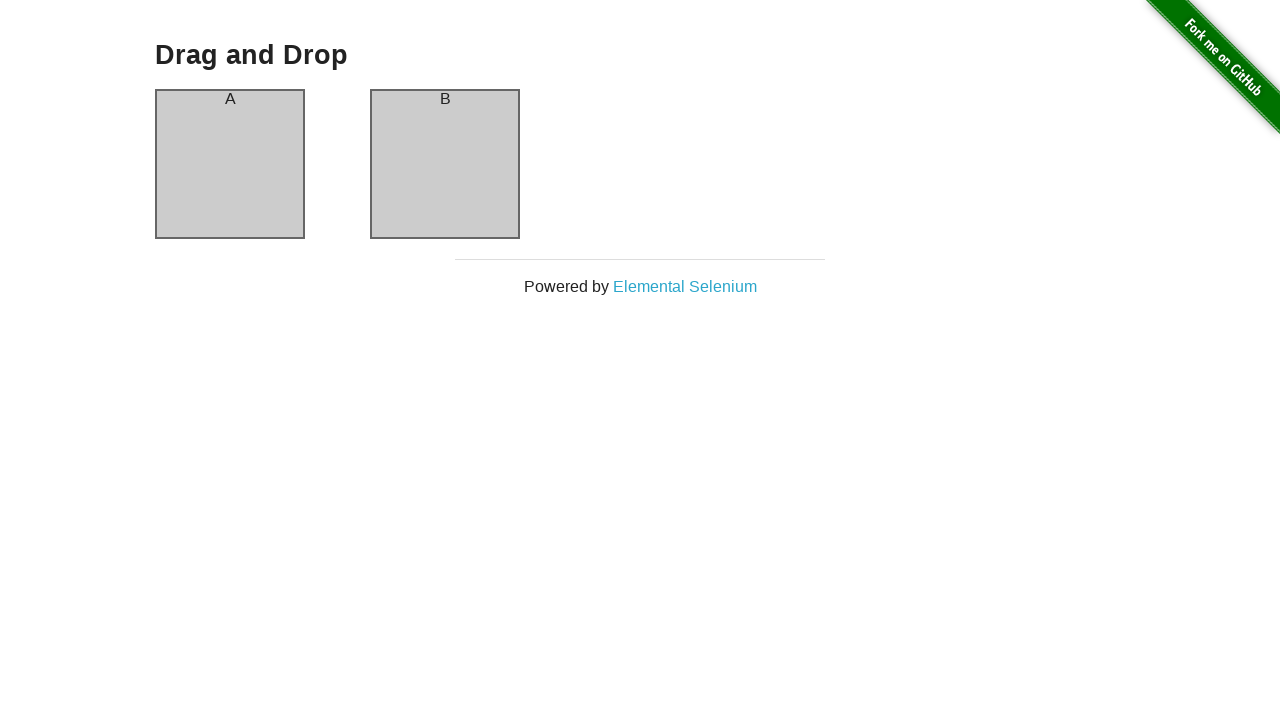

Dragged element from column A to column B at (445, 164)
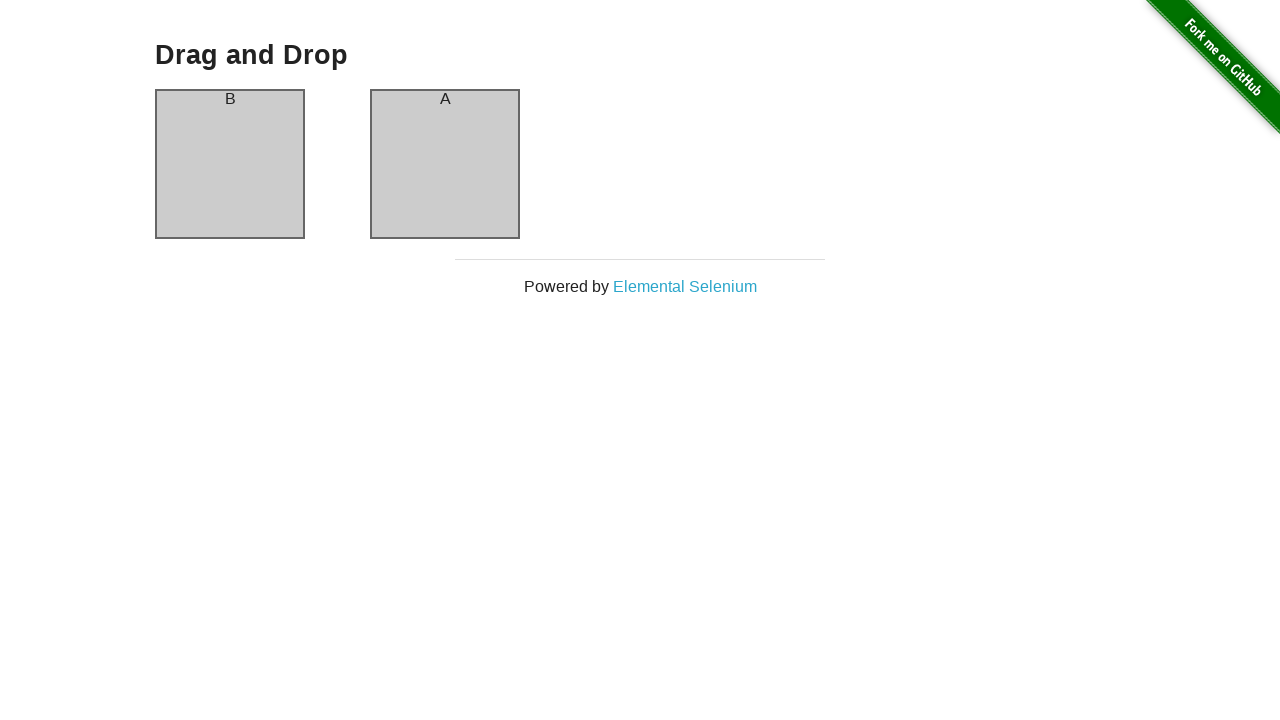

Waited for drag and drop action to complete
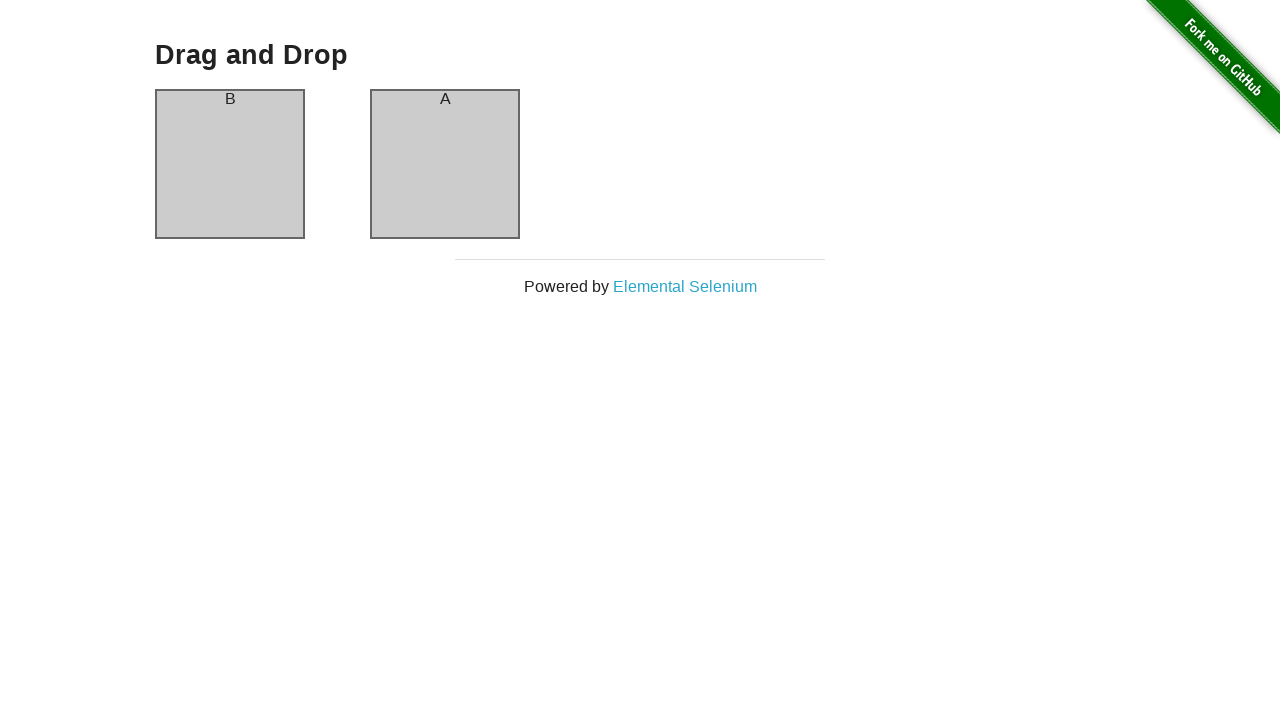

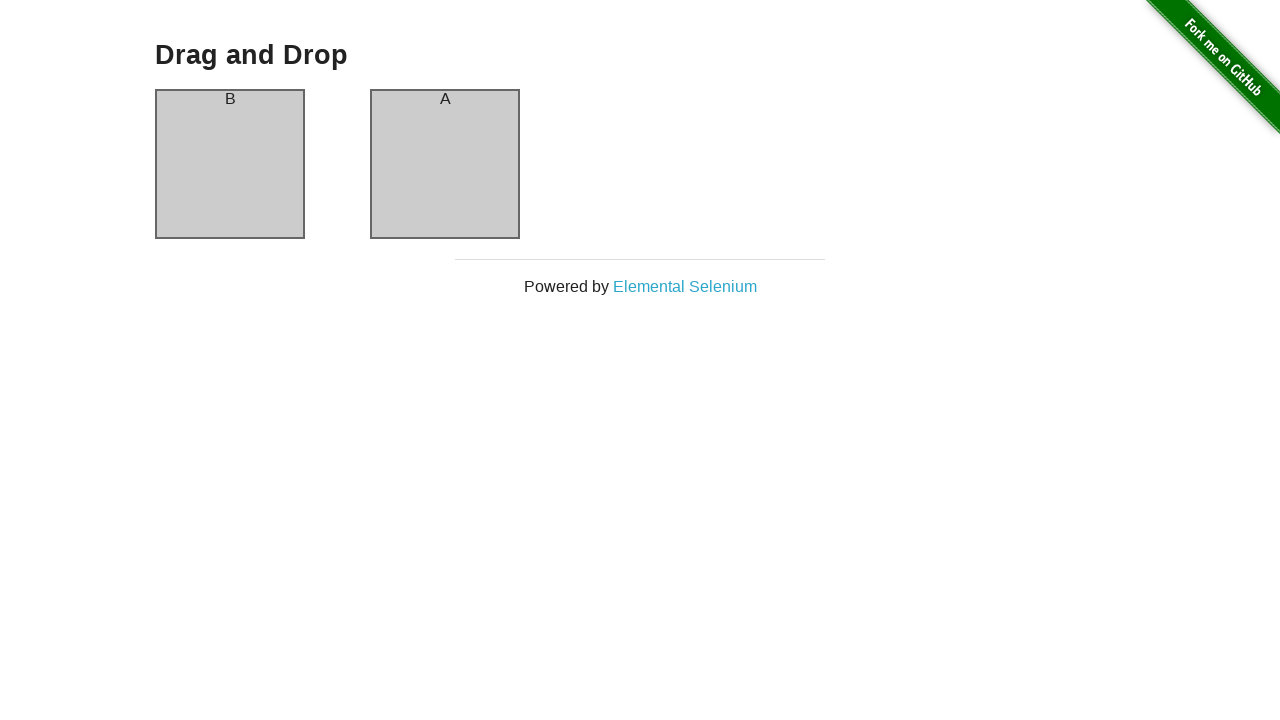